Clicks a link that opens a new tab, switches to the new tab, and scrolls down the page

Starting URL: https://rahulshettyacademy.com/AutomationPractice/

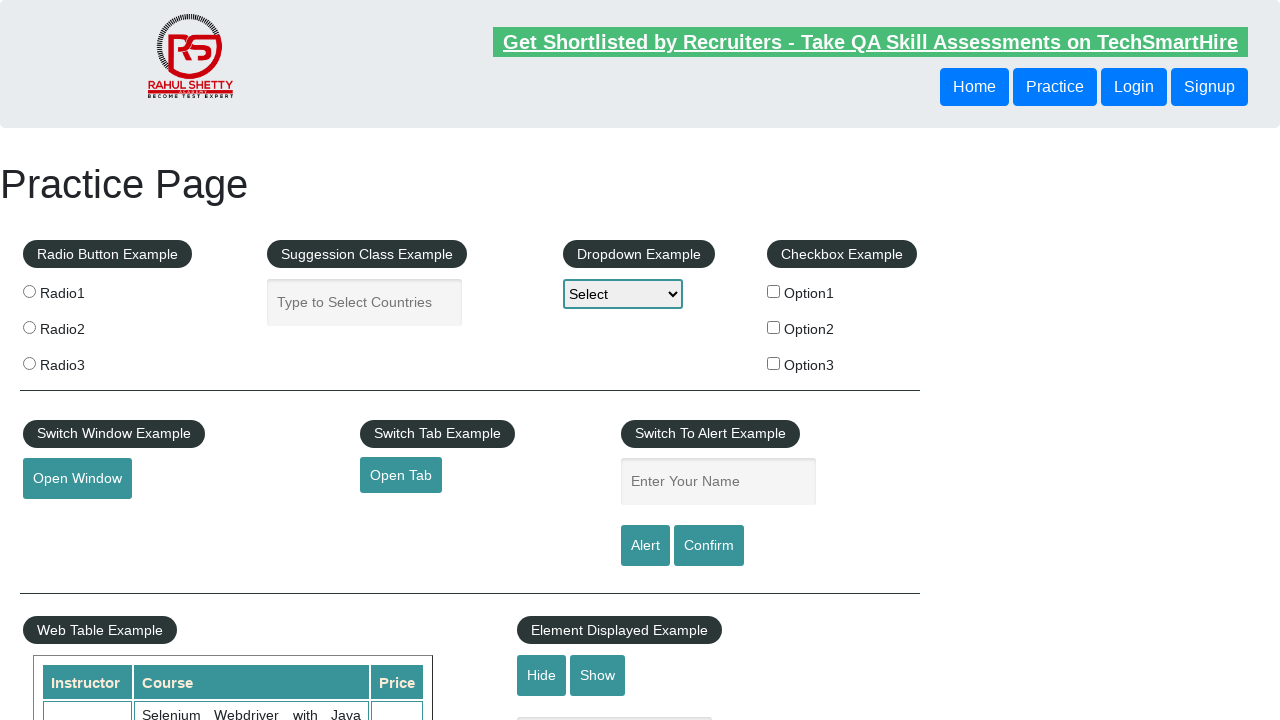

Clicked link with id 'opentab' to open new tab at (401, 475) on #opentab
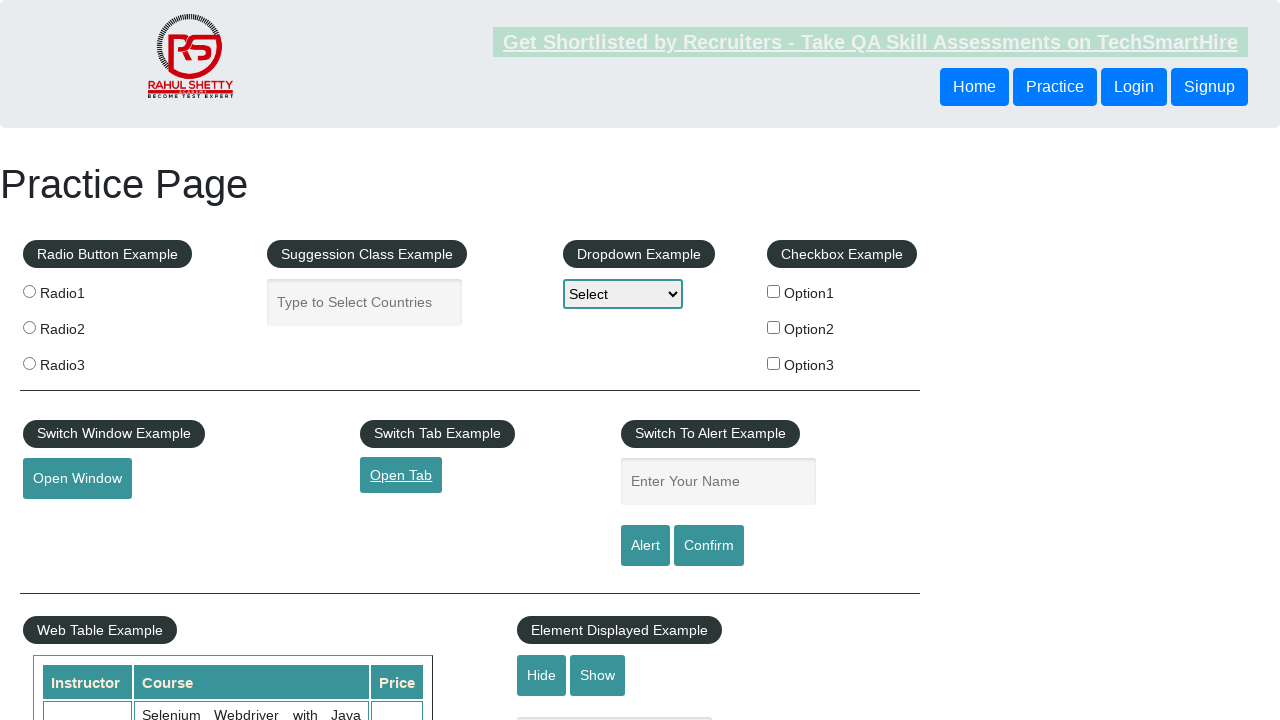

New tab opened and captured
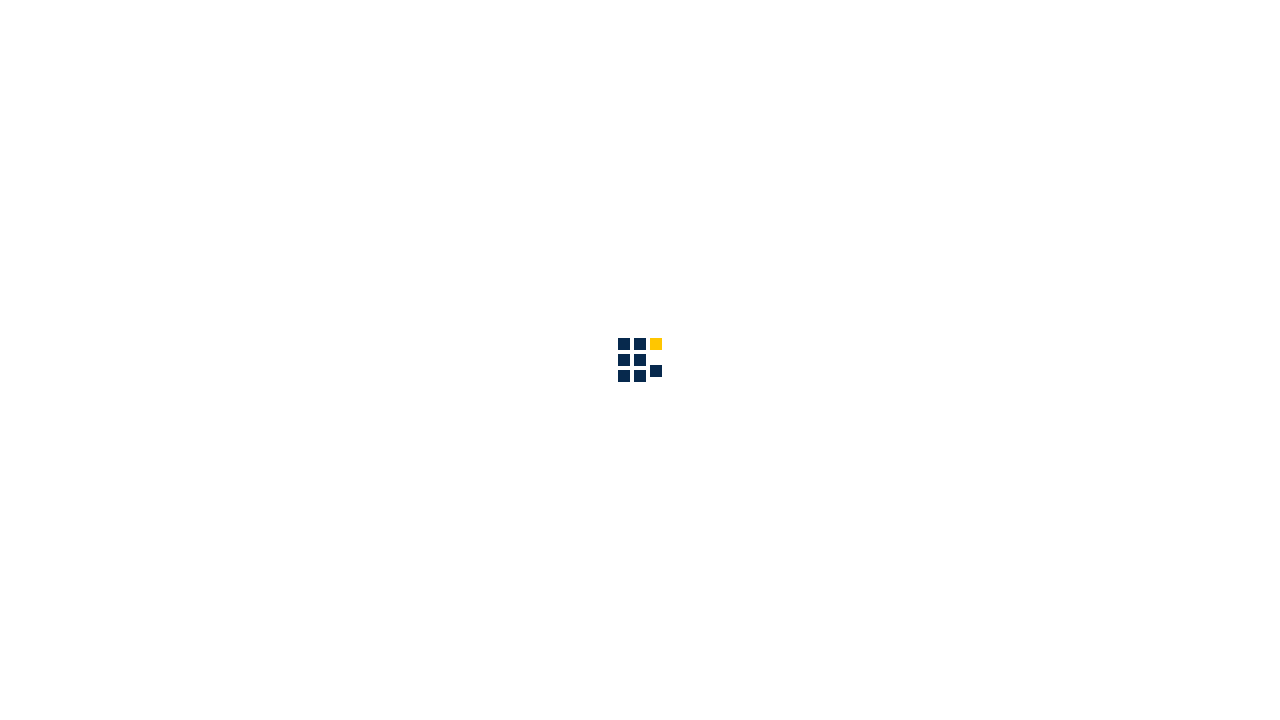

Waited for new page to fully load
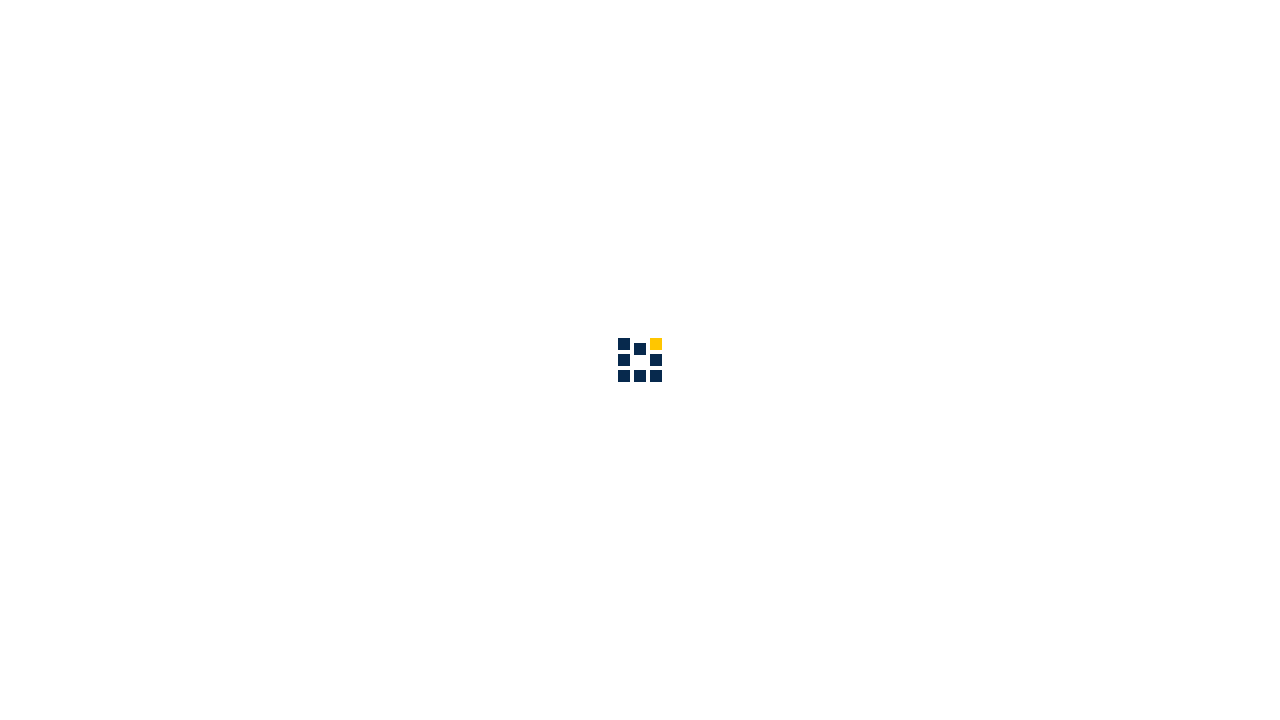

Scrolled down 1500 pixels on new page
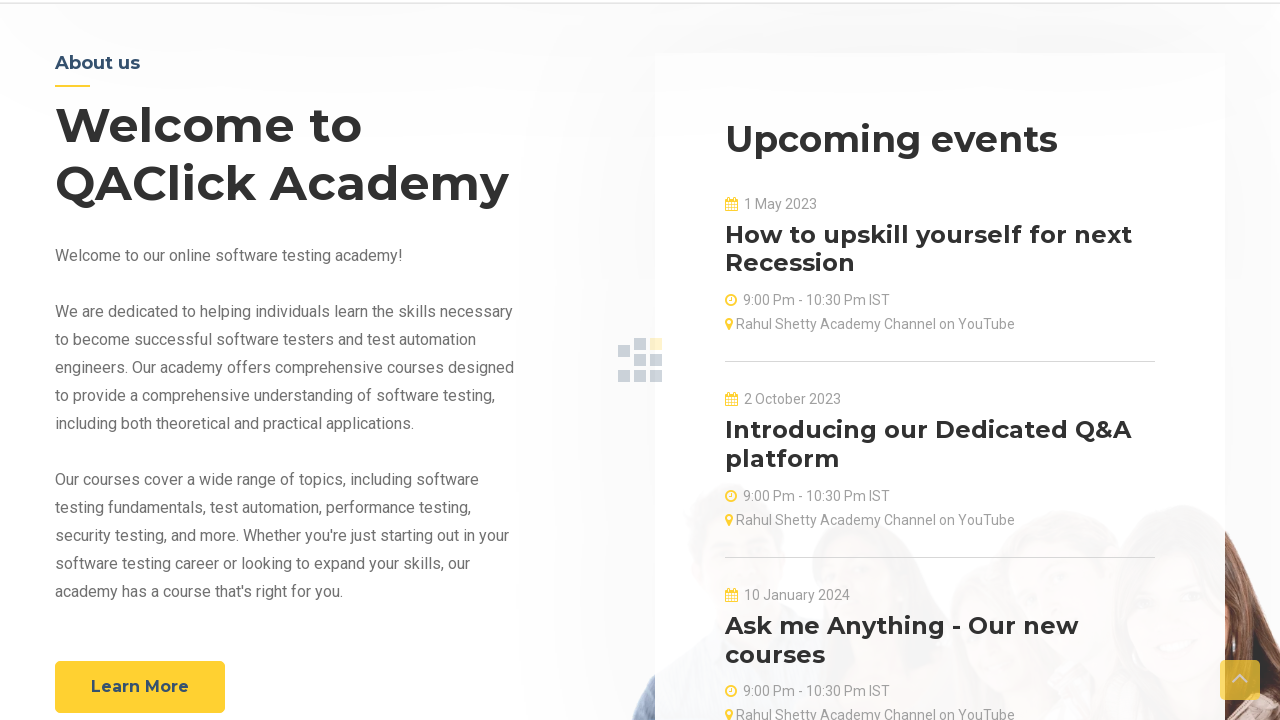

Waited 1000ms for scroll animation to complete
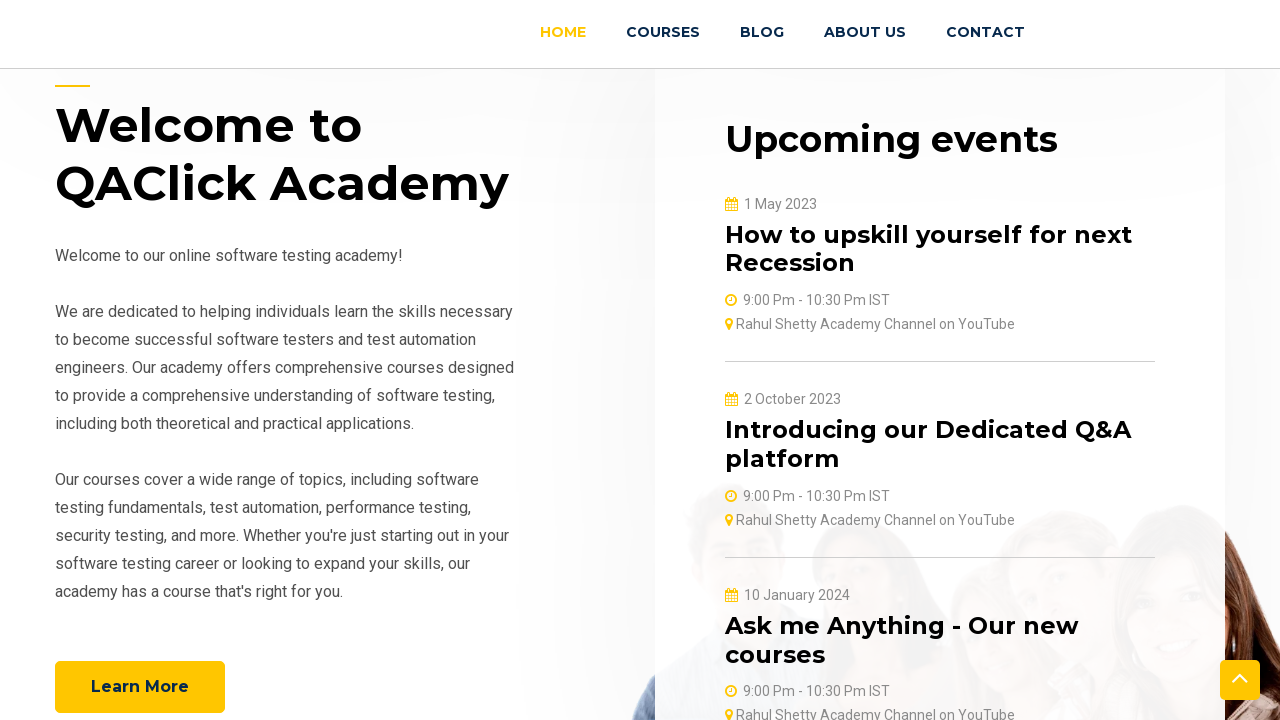

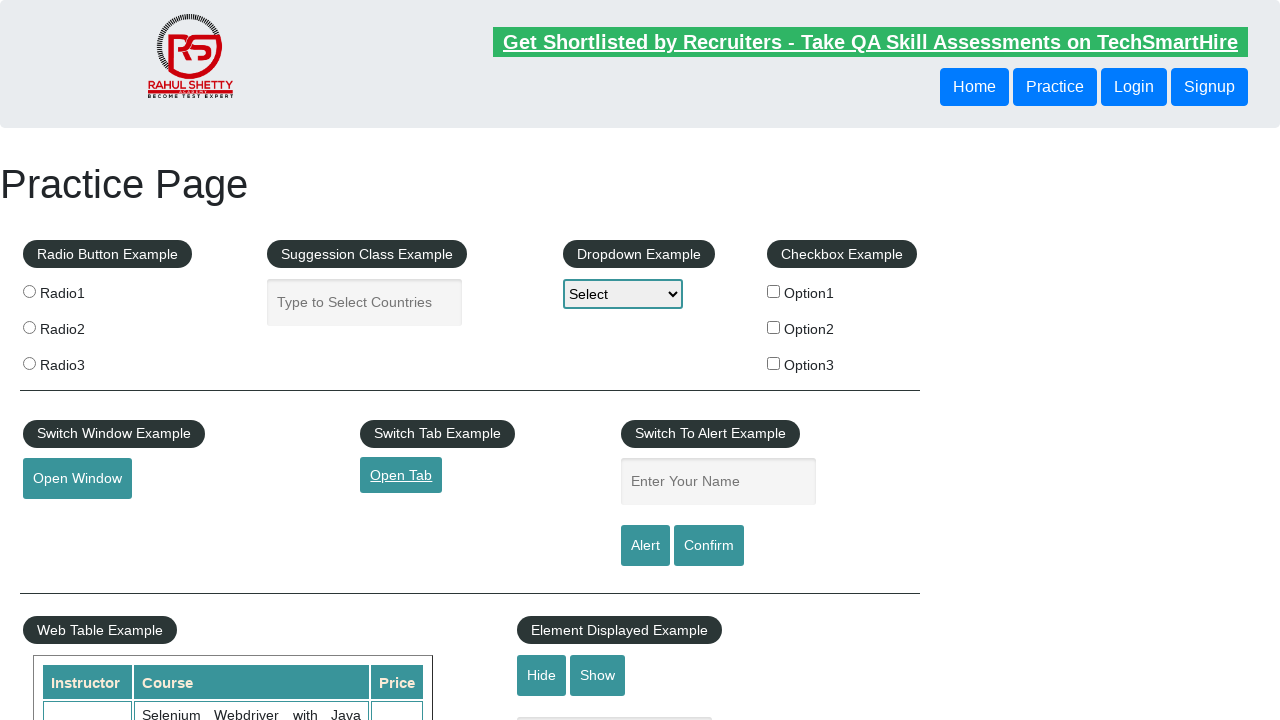